Tests adding and then removing an element on Herokuapp

Starting URL: https://the-internet.herokuapp.com/

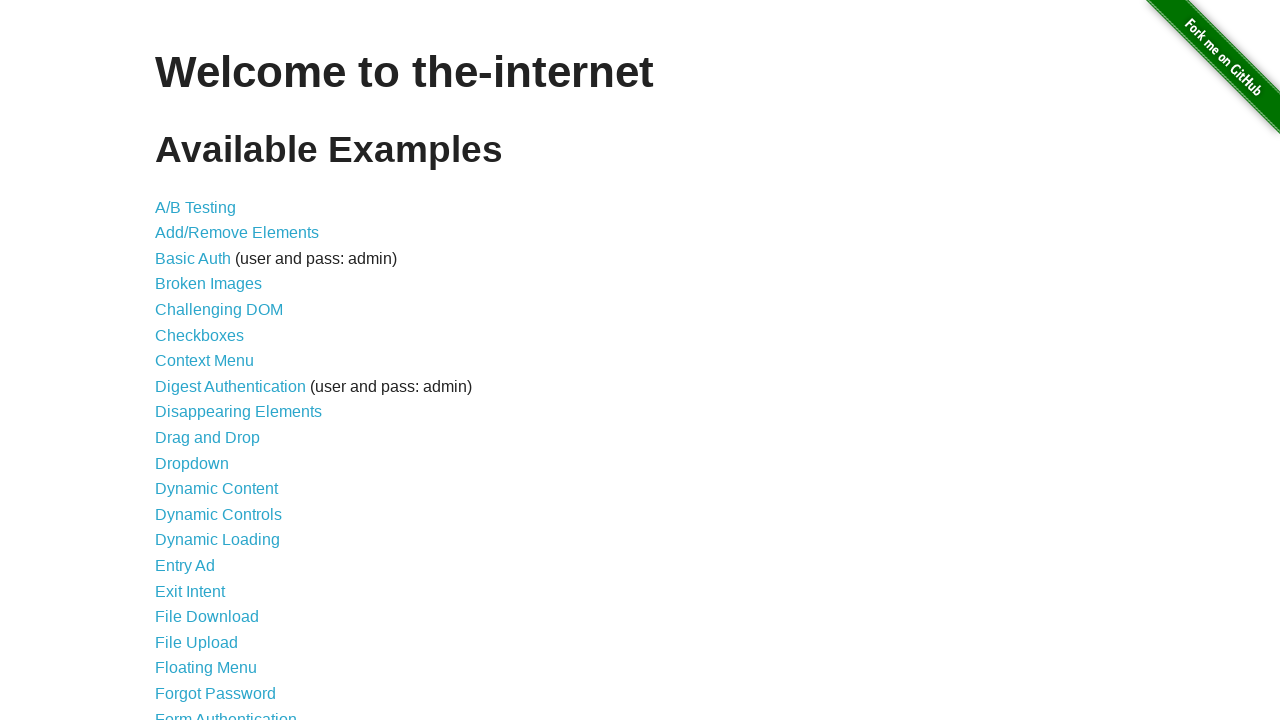

Clicked on add/remove elements link at (237, 233) on a[href='/add_remove_elements/']
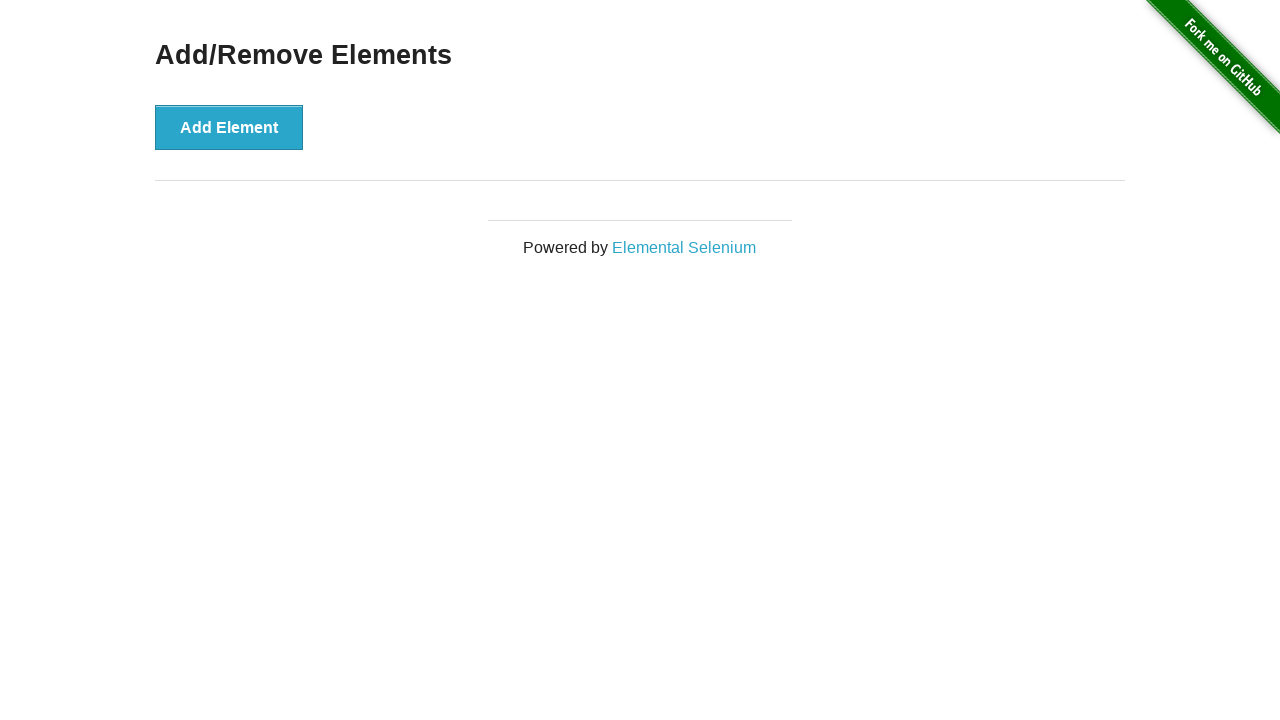

Clicked add element button at (229, 127) on button[onclick='addElement()']
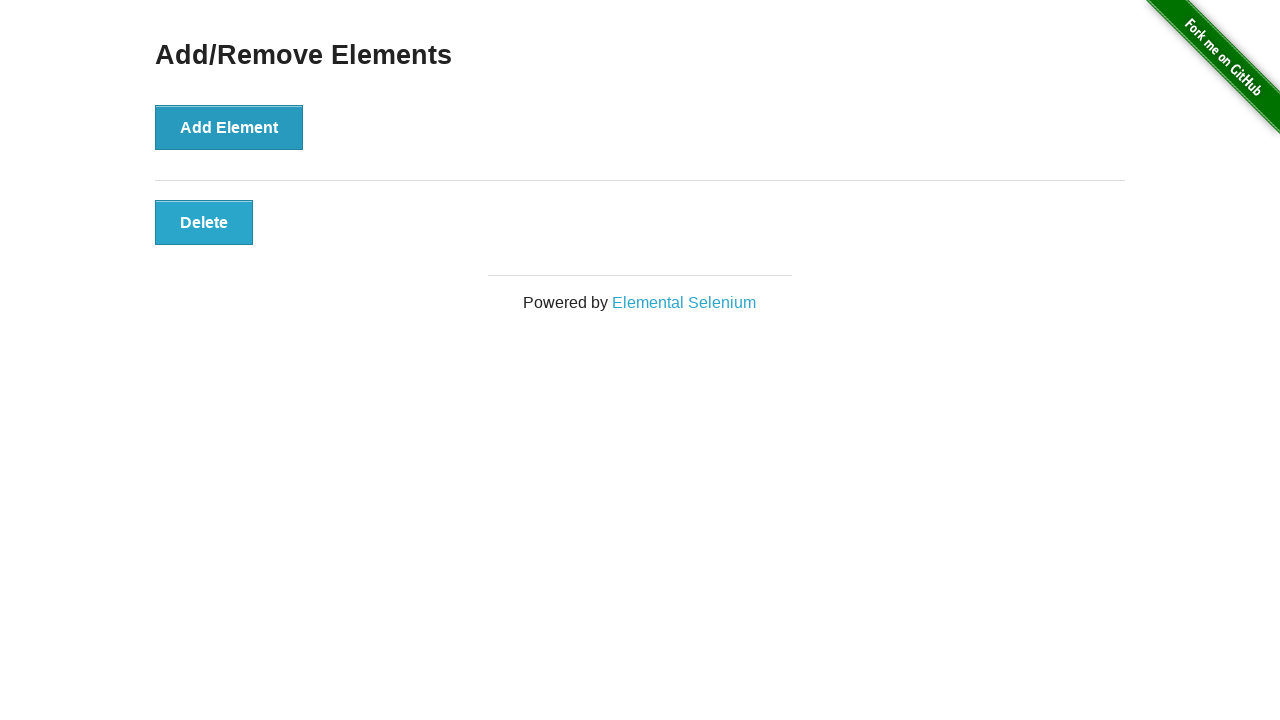

Element appeared after clicking add button
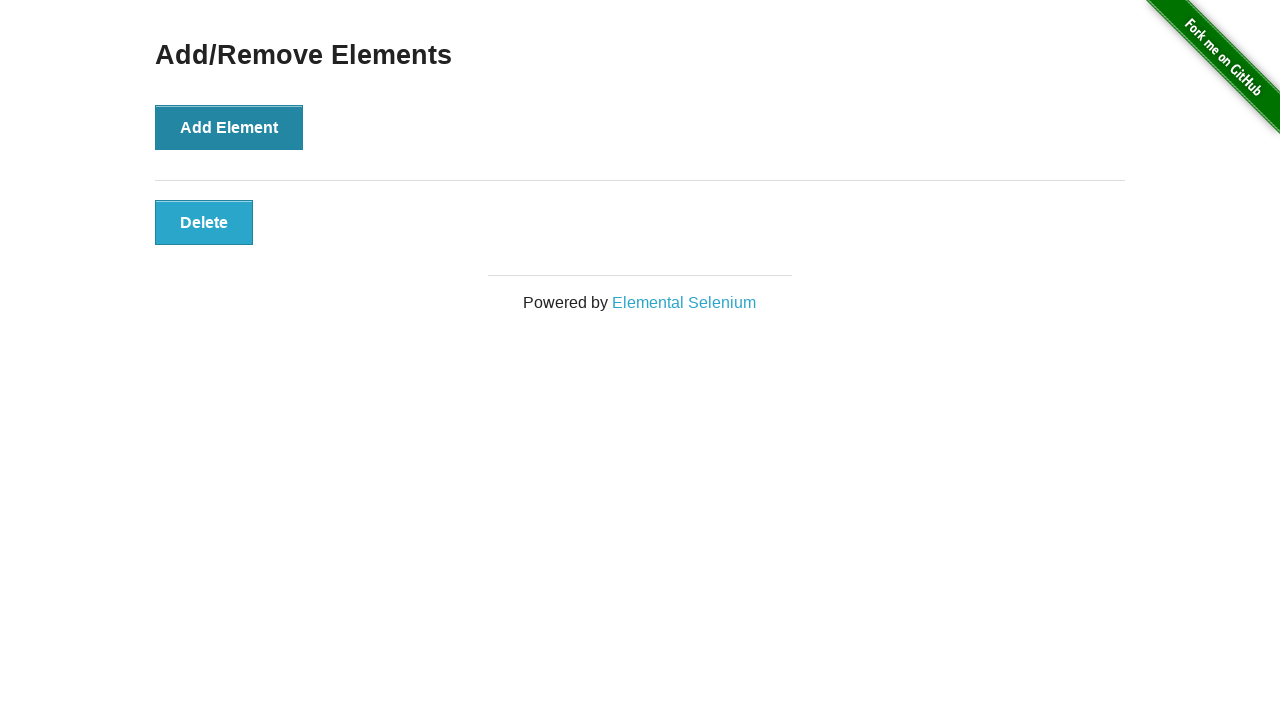

Clicked the added element to remove it at (204, 222) on button.added-manually
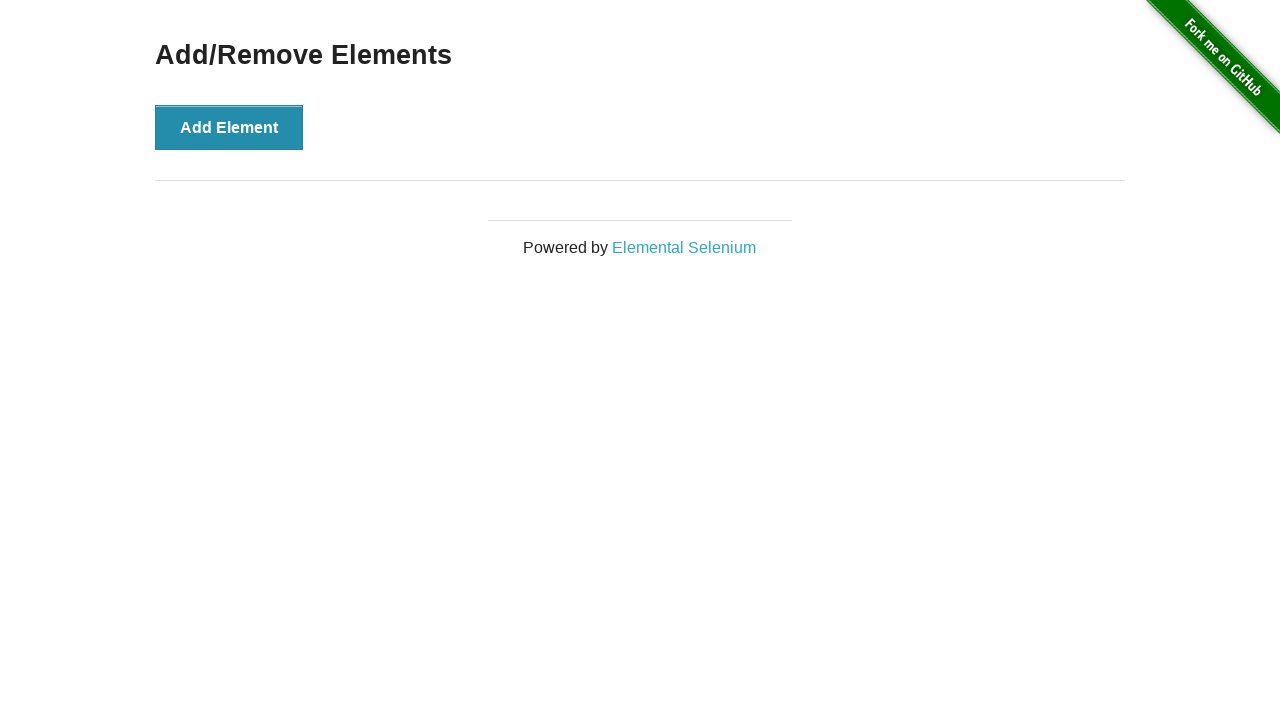

Waited for removal animation to complete
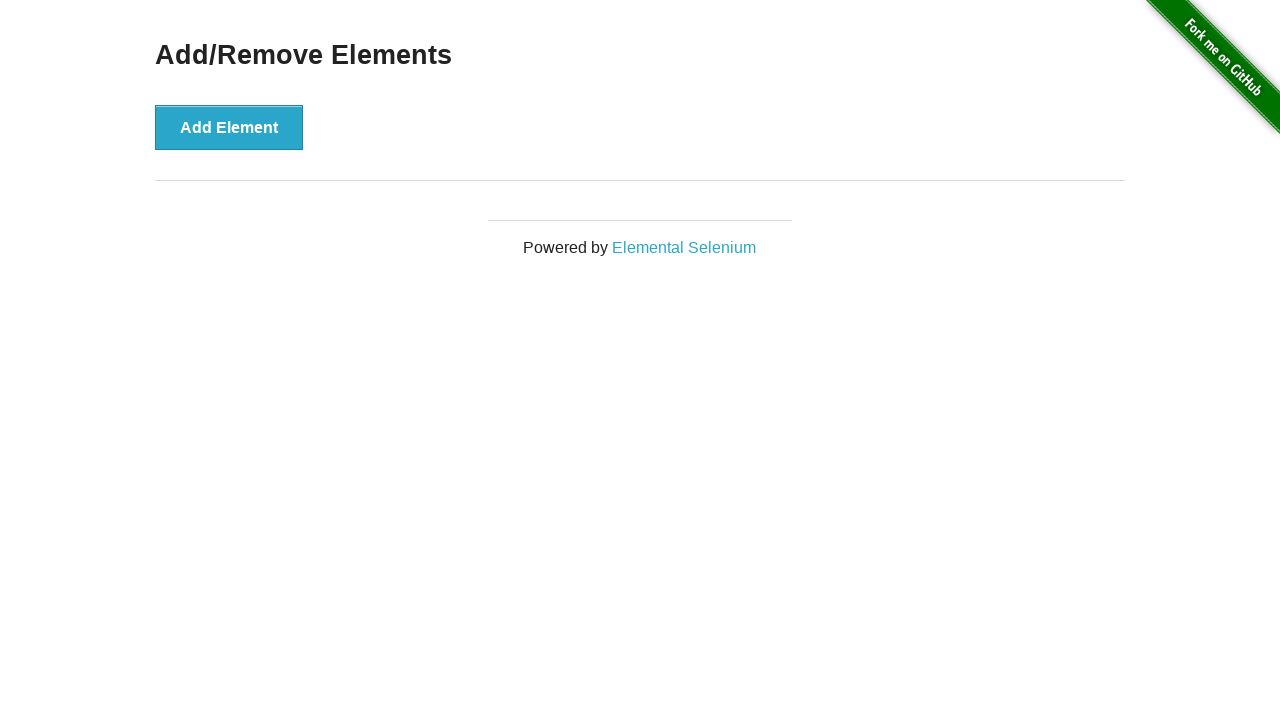

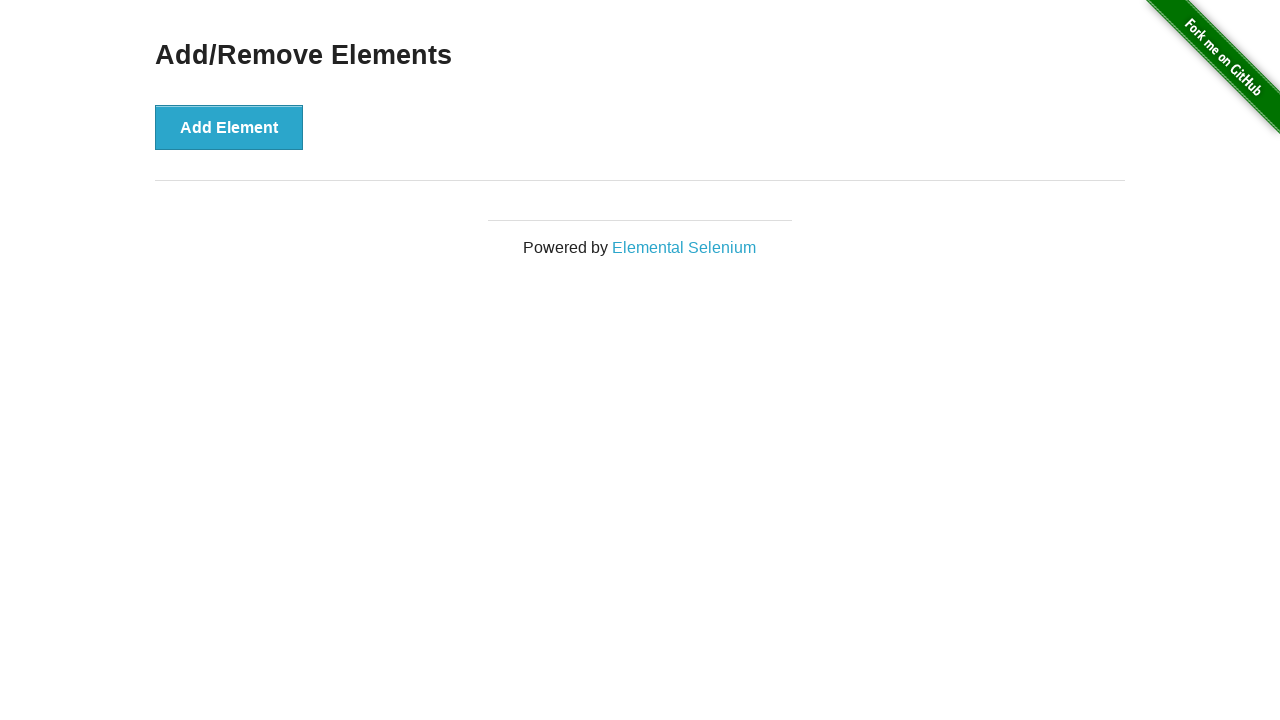